Tests sorting the Due column in ascending order using semantic class-based selectors on the second table.

Starting URL: http://the-internet.herokuapp.com/tables

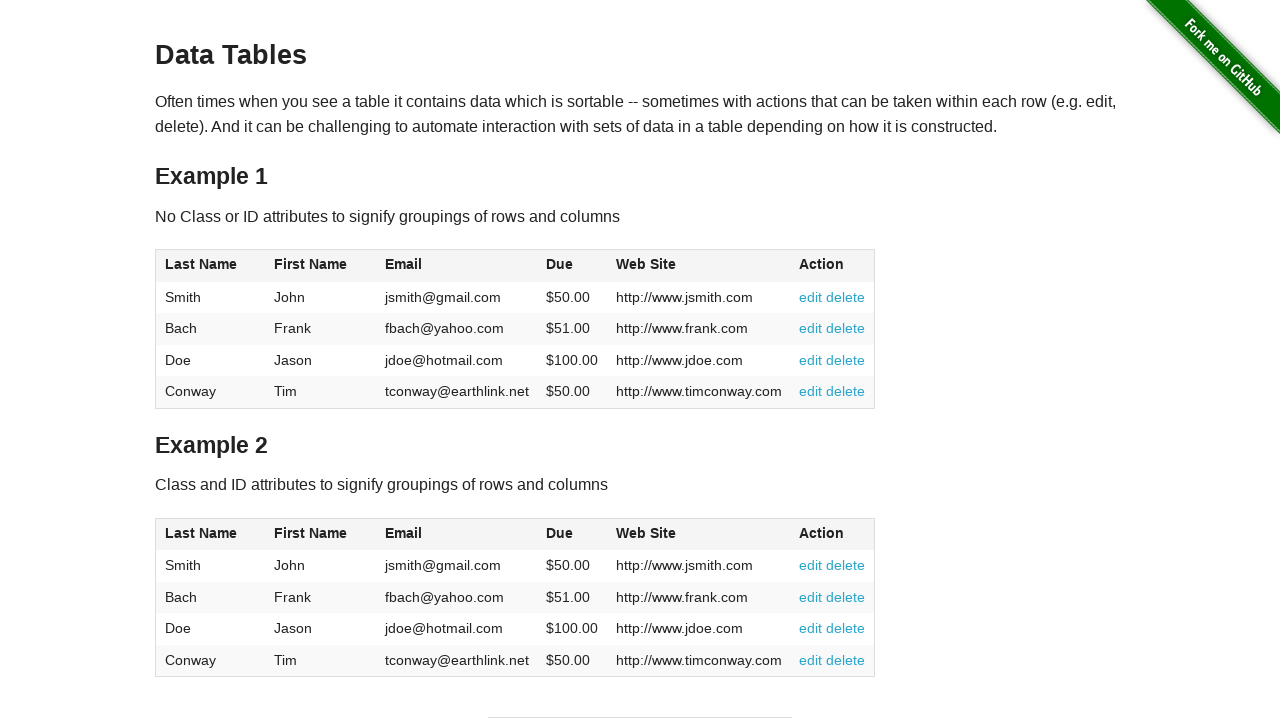

Clicked the Due column header in the second table to sort in ascending order at (560, 533) on #table2 thead .dues
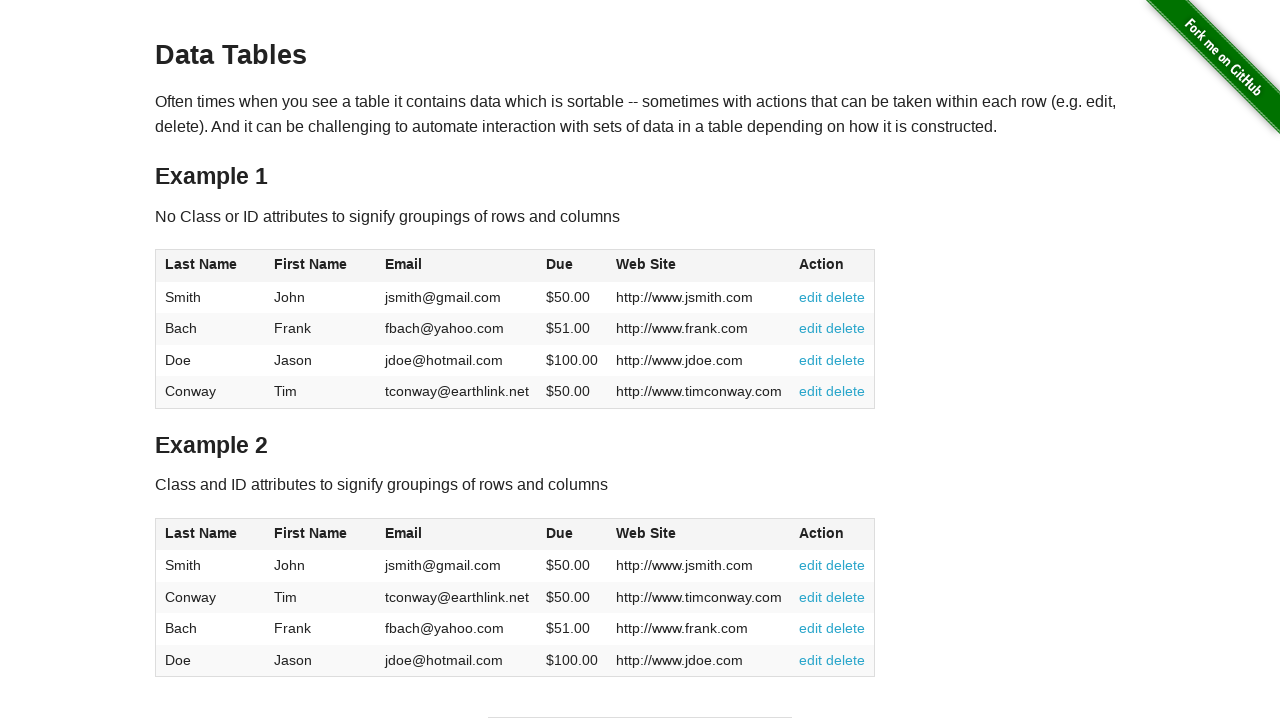

Waited for table data to be present in the Due column
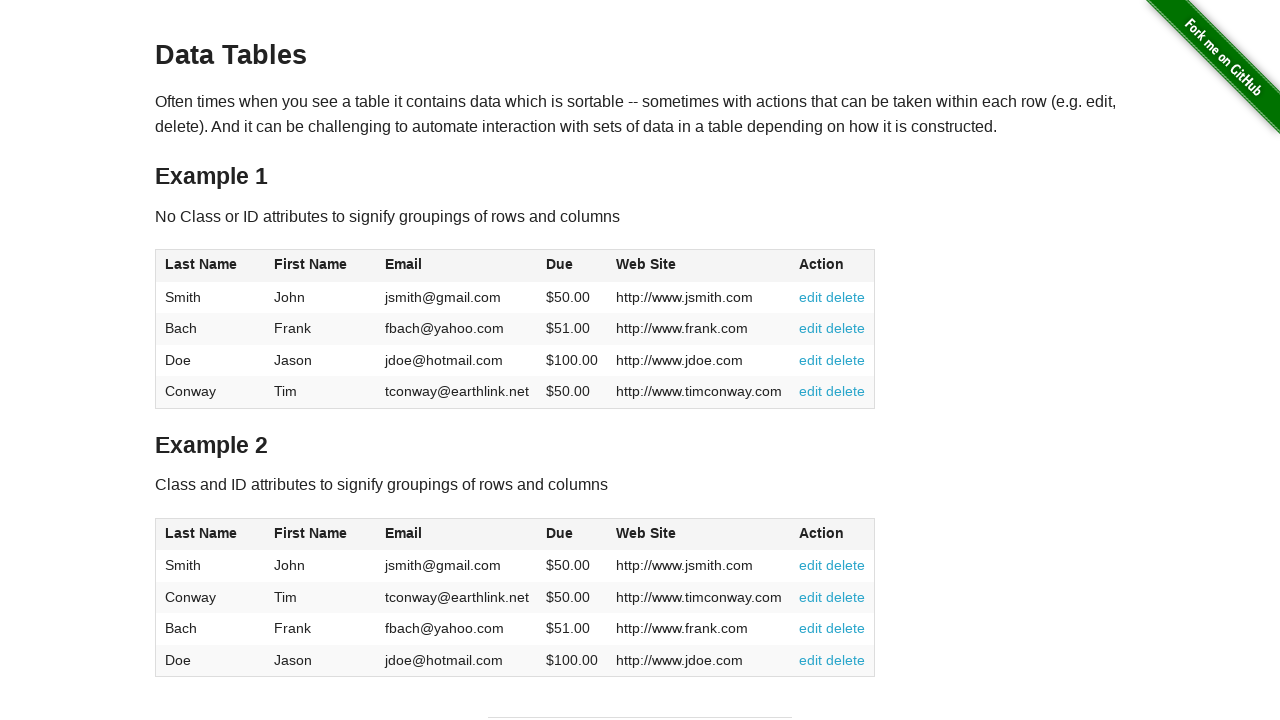

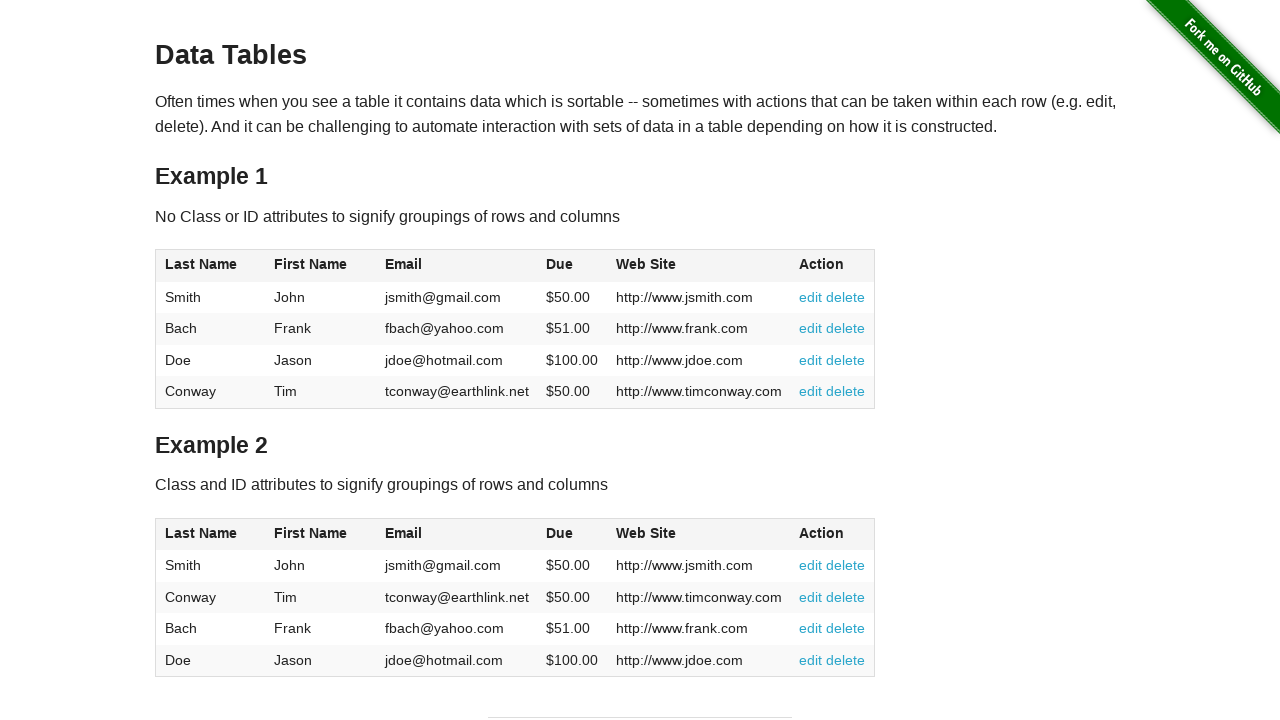